Tests navigation by clicking a link with a mathematically calculated text value, then fills out a form with first name, last name, city, and country fields, and submits it.

Starting URL: http://suninjuly.github.io/find_link_text

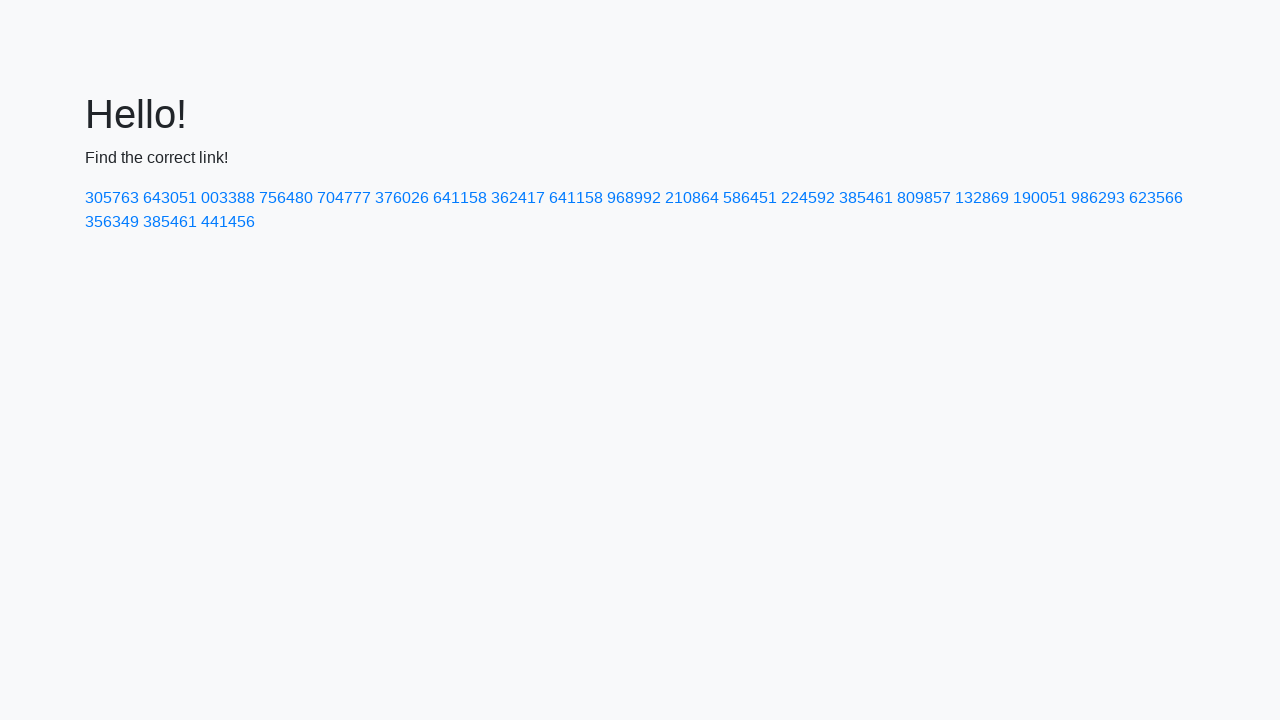

Clicked link with mathematically calculated text value: 224592 at (808, 198) on text=224592
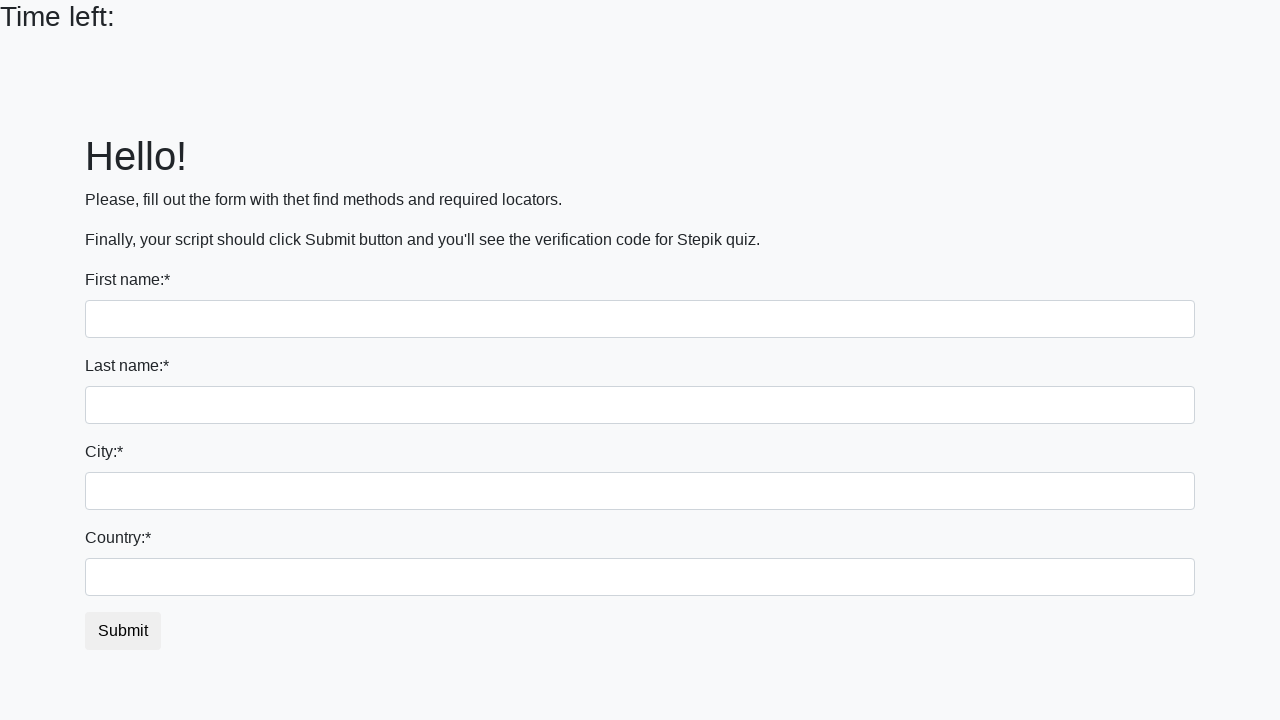

Filled first name field with 'Ivan' on input:first-of-type
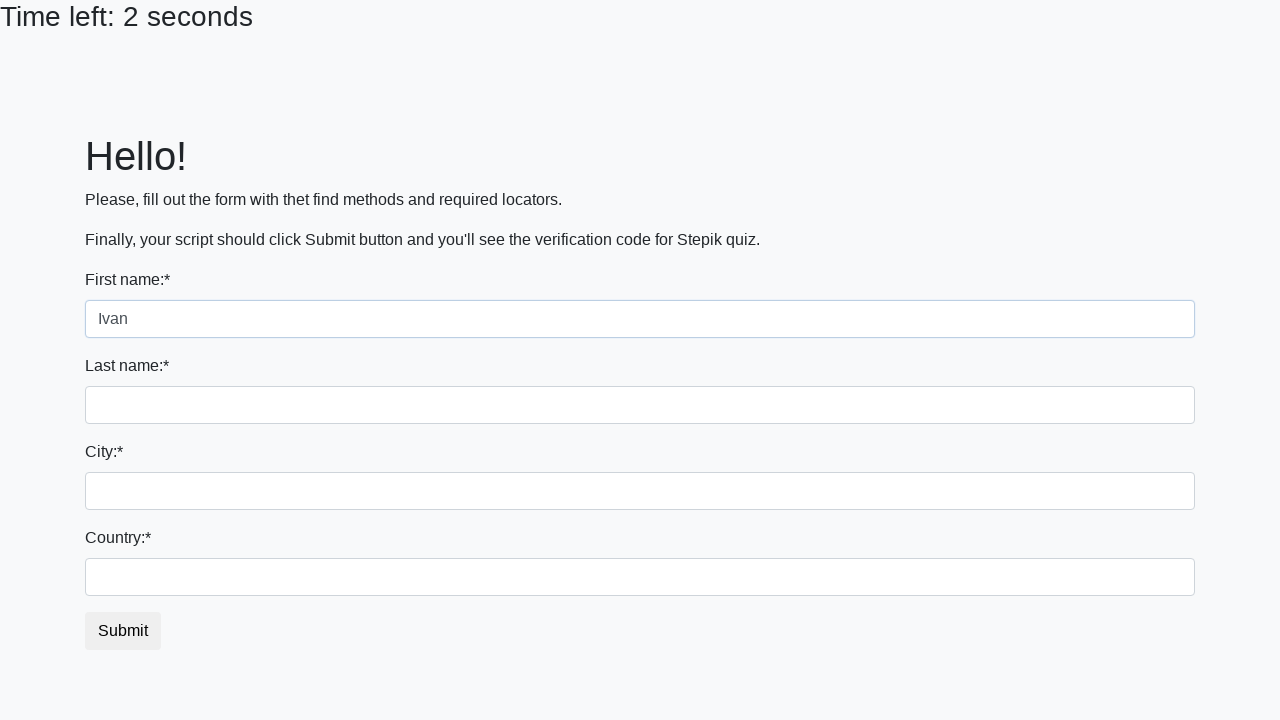

Filled last name field with 'Petrov' on input[name='last_name']
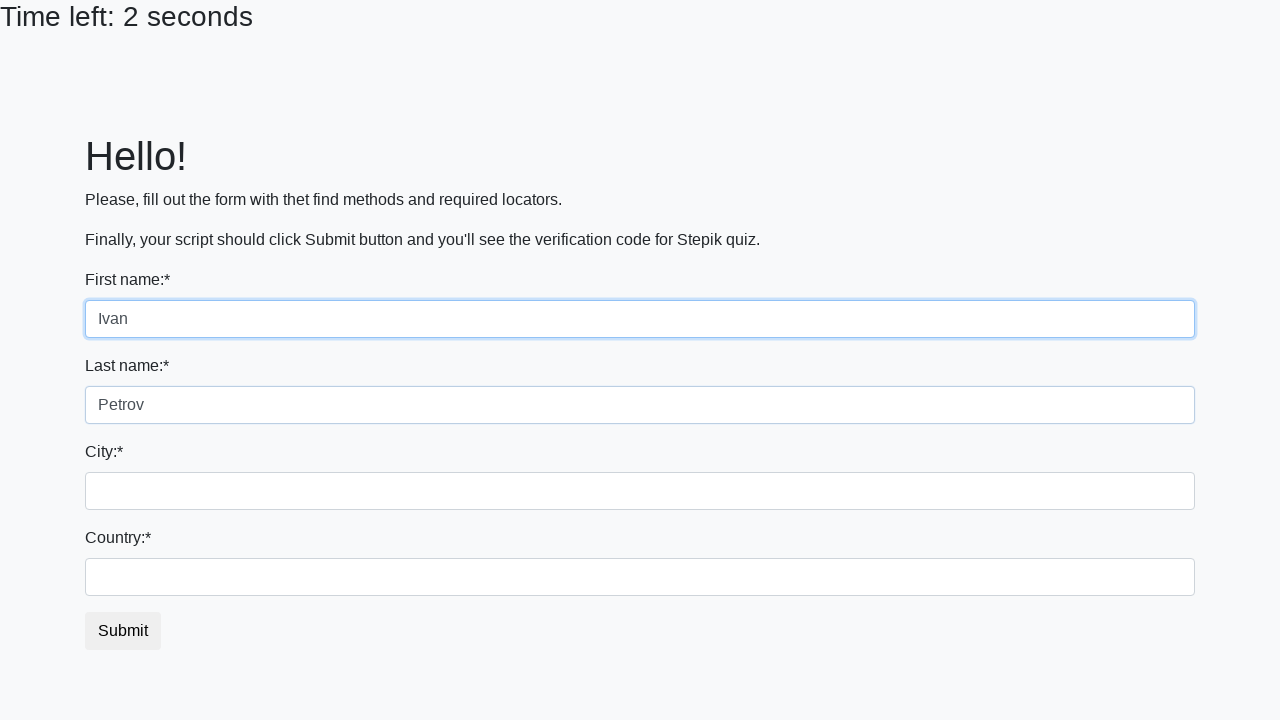

Filled city field with 'Smolensk' on input.city
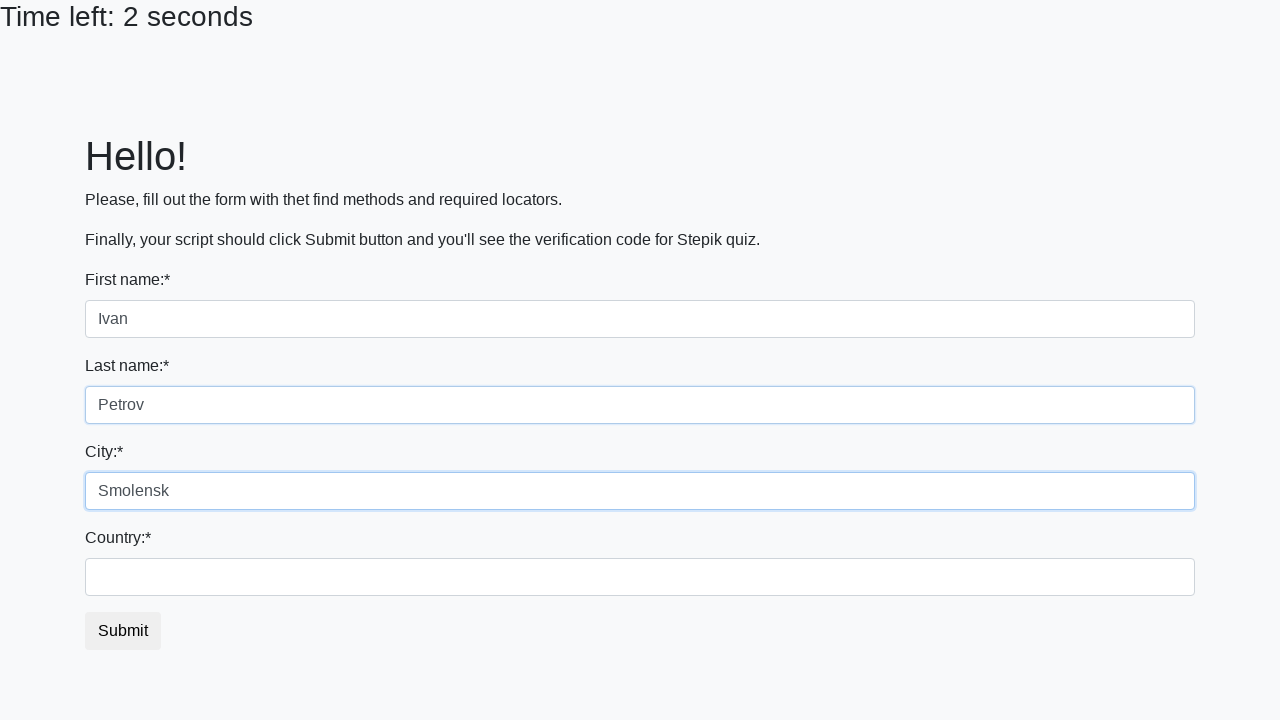

Filled country field with 'Russia' on #country
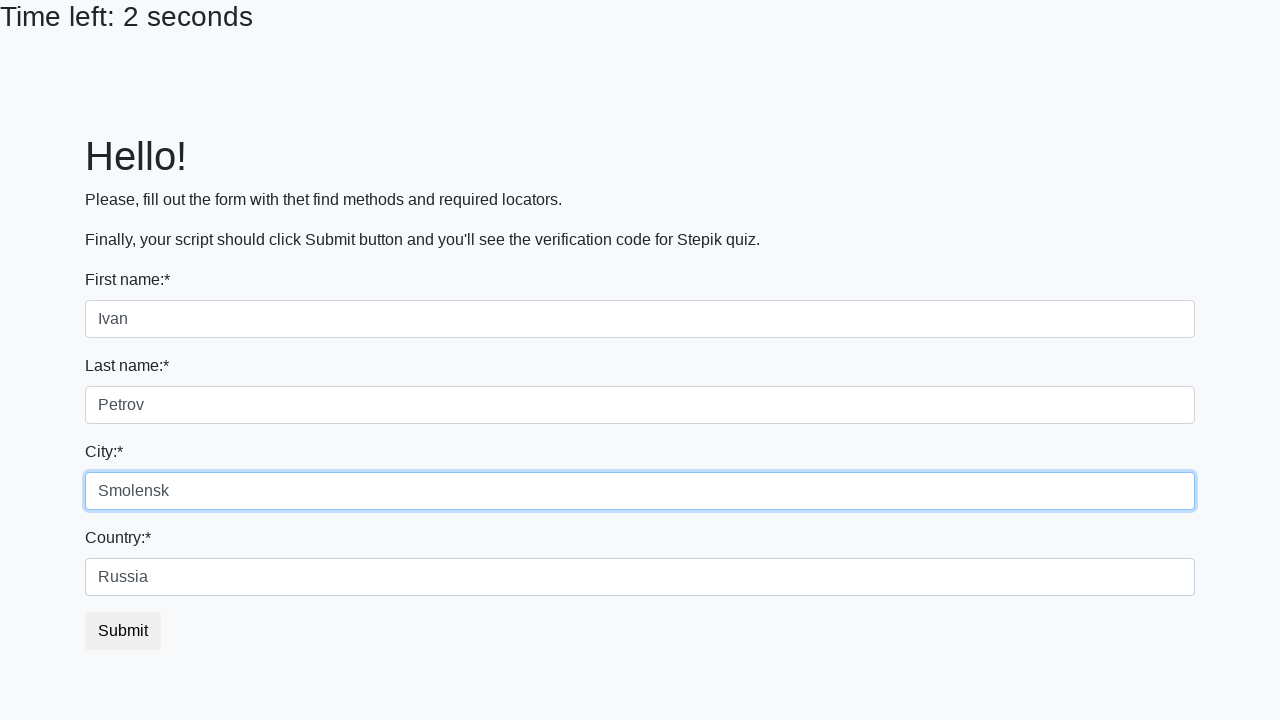

Clicked submit button to submit the form at (123, 631) on button.btn
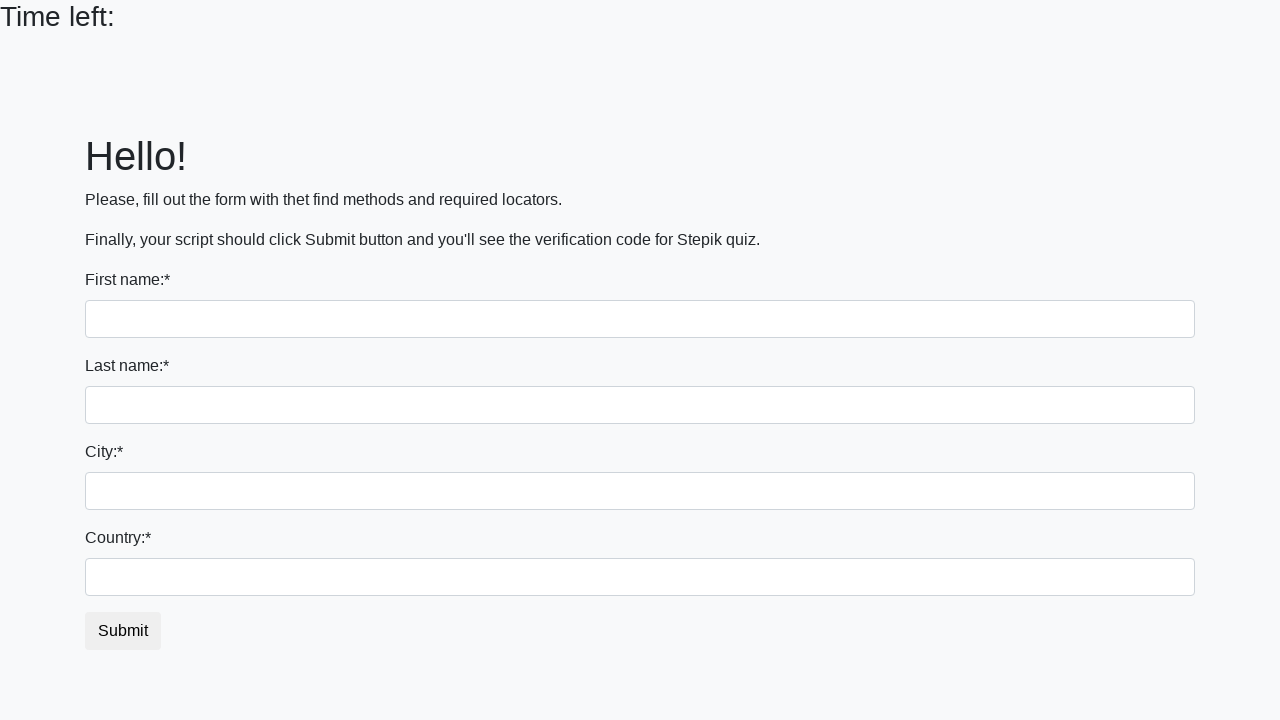

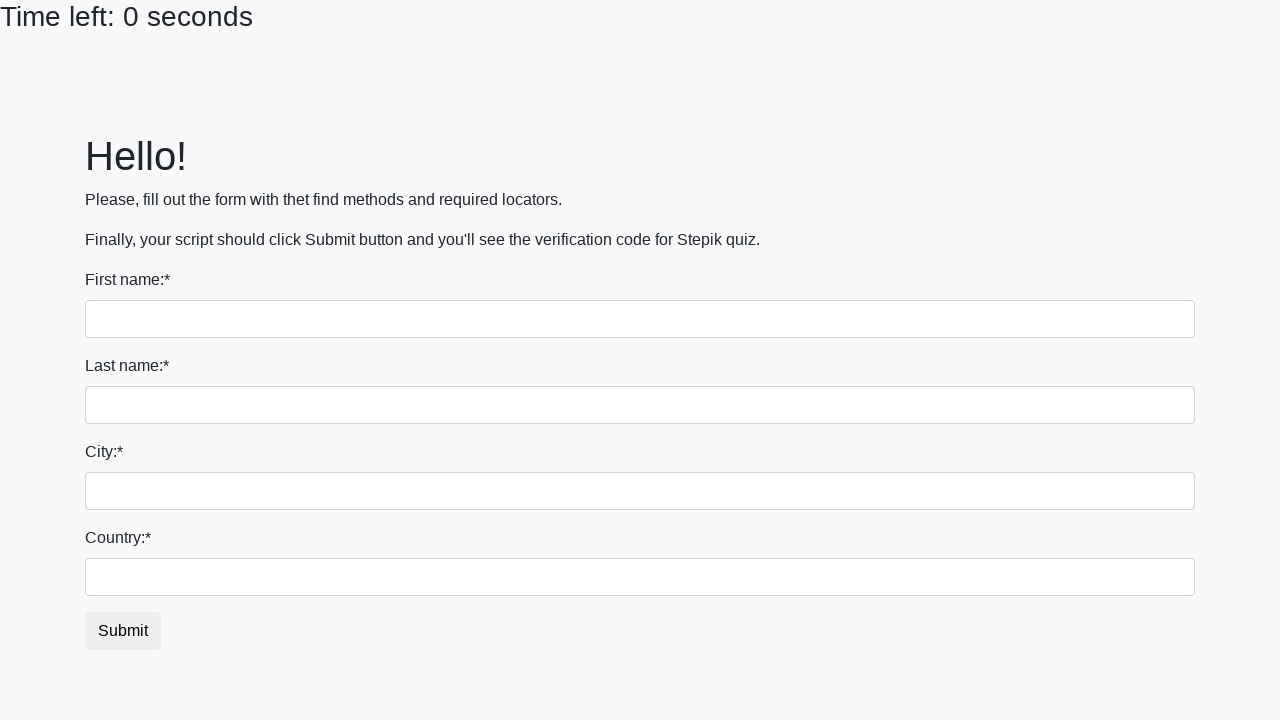